Tests that typing in the park search field displays relevant park suggestions starting with the typed letter.

Starting URL: https://bcparks.ca/

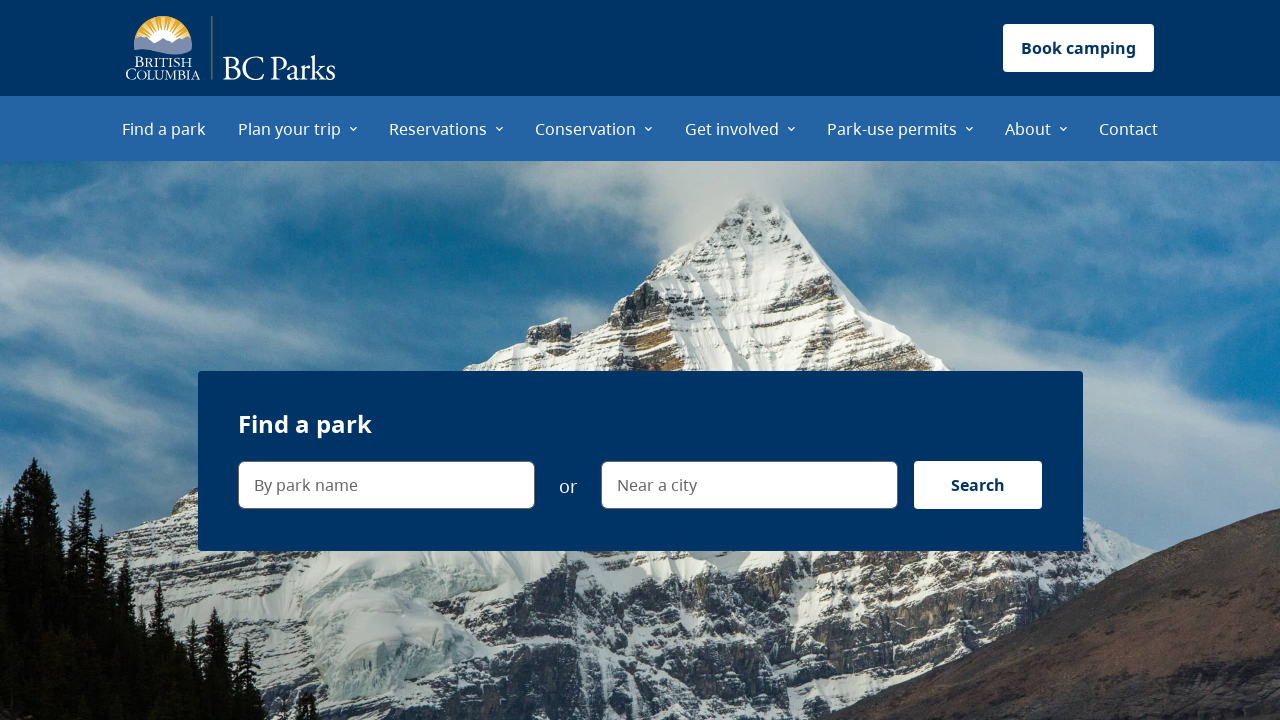

Waited for page to fully load (networkidle)
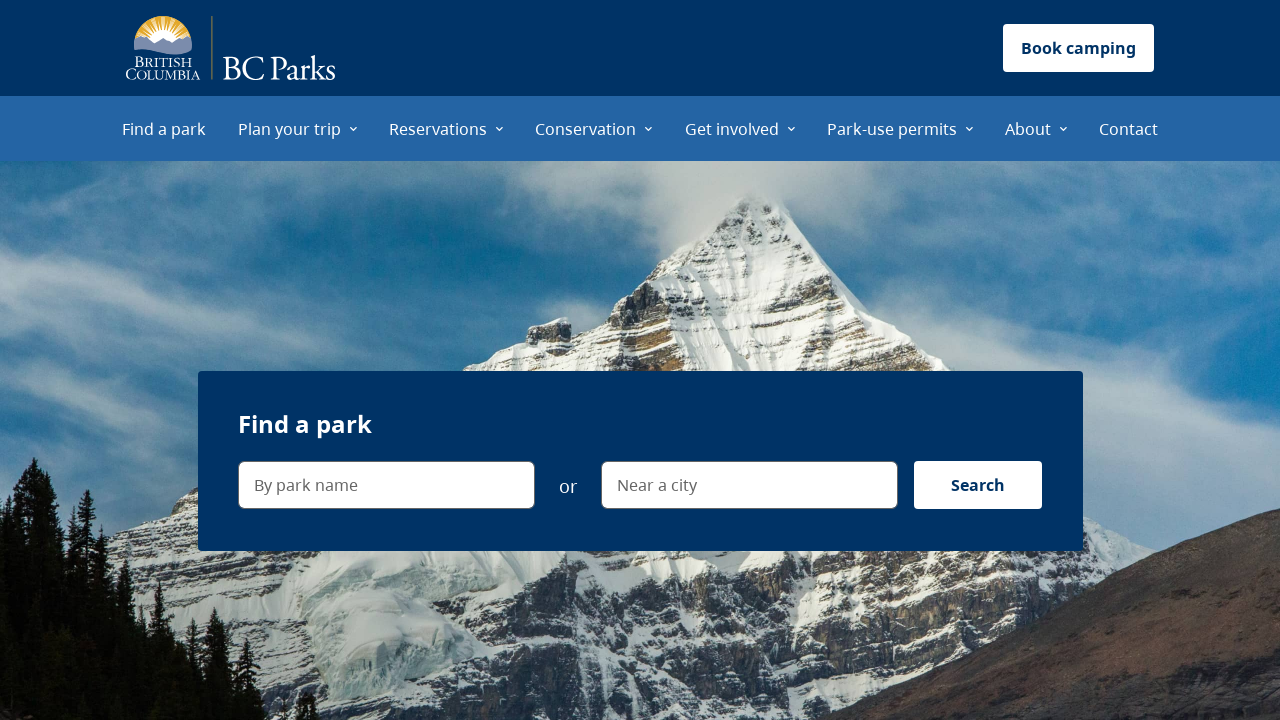

Typed 'b' in park name search field on internal:label="By park name"i
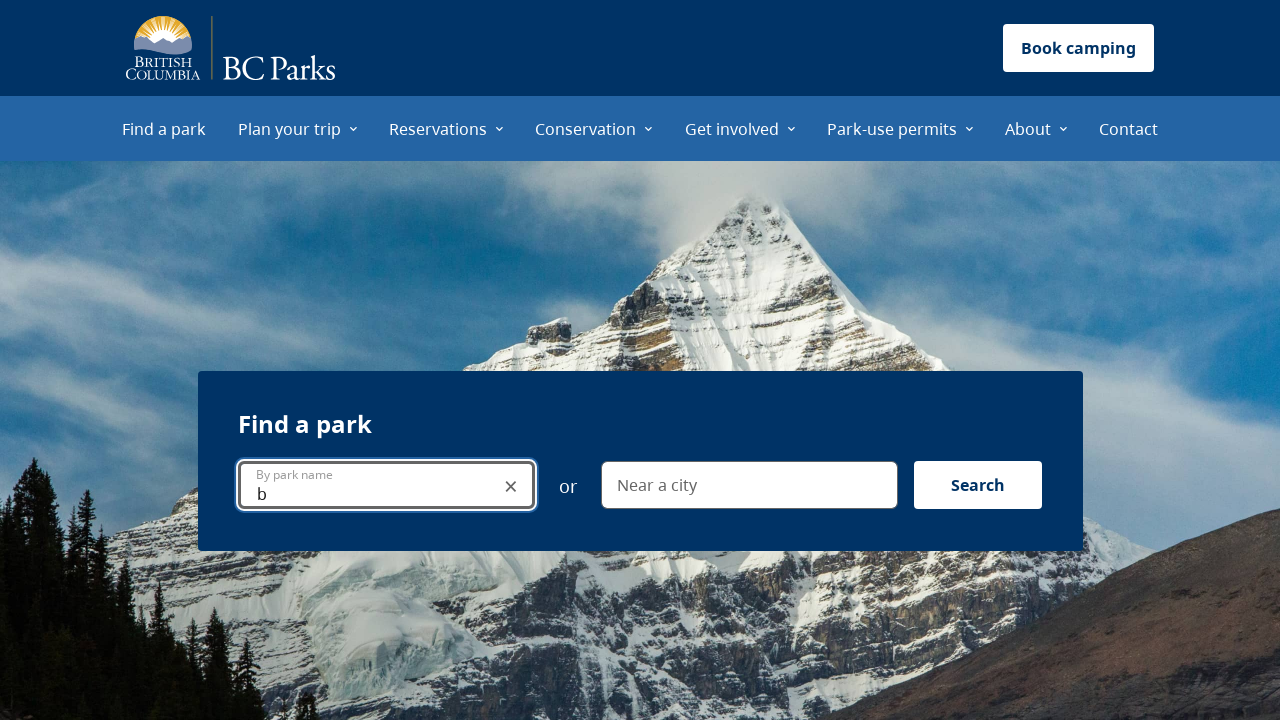

Park suggestions dropdown menu became visible
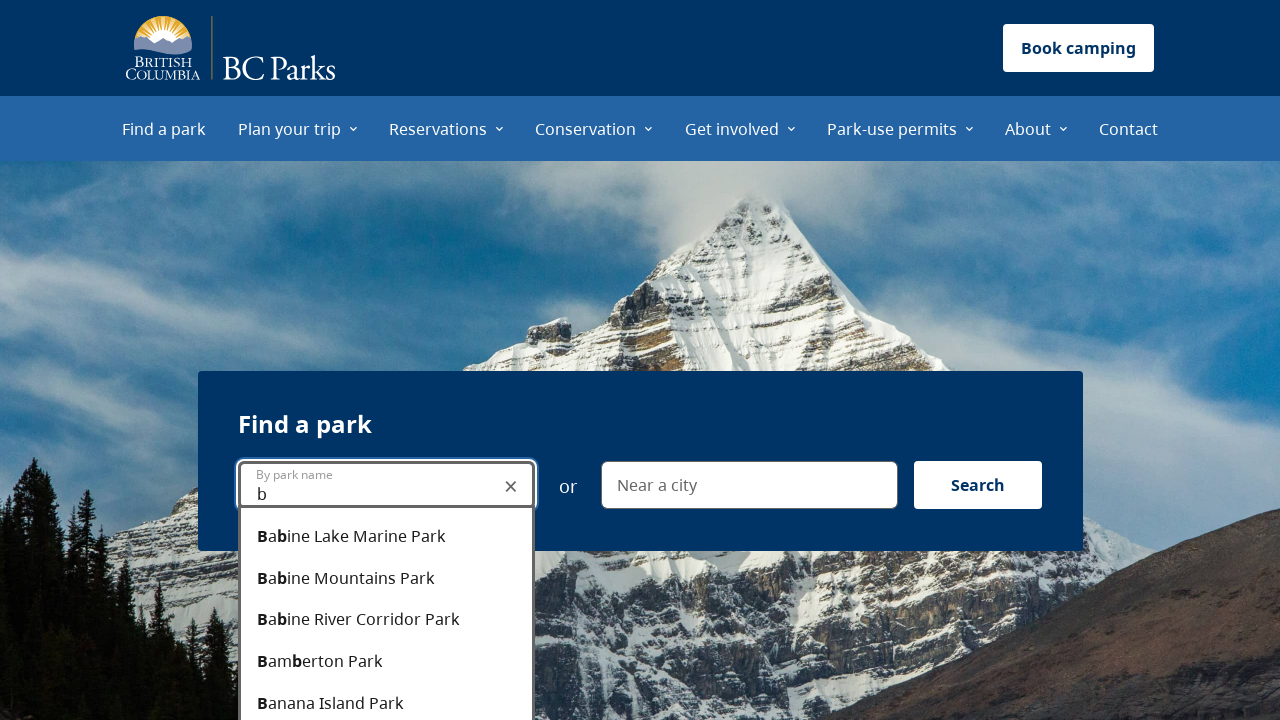

Retrieved text content from park suggestions dropdown
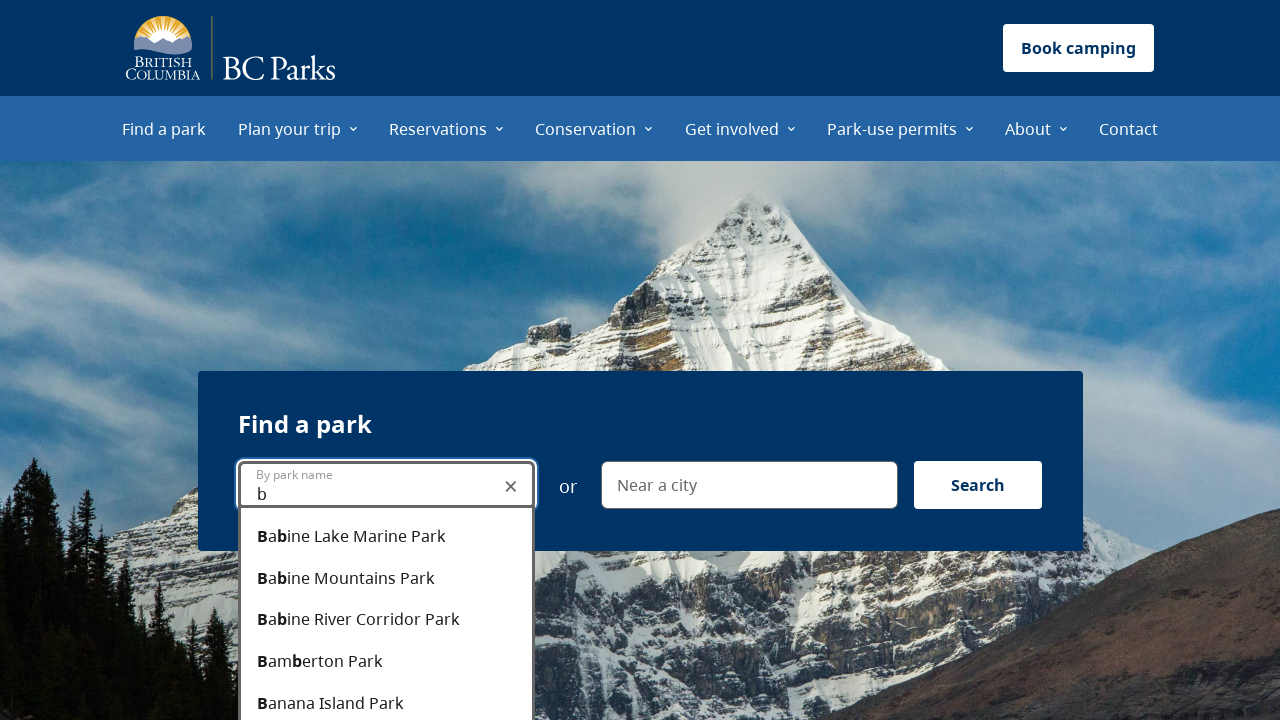

Verified 'Babine Lake Marine Park' is in suggestions
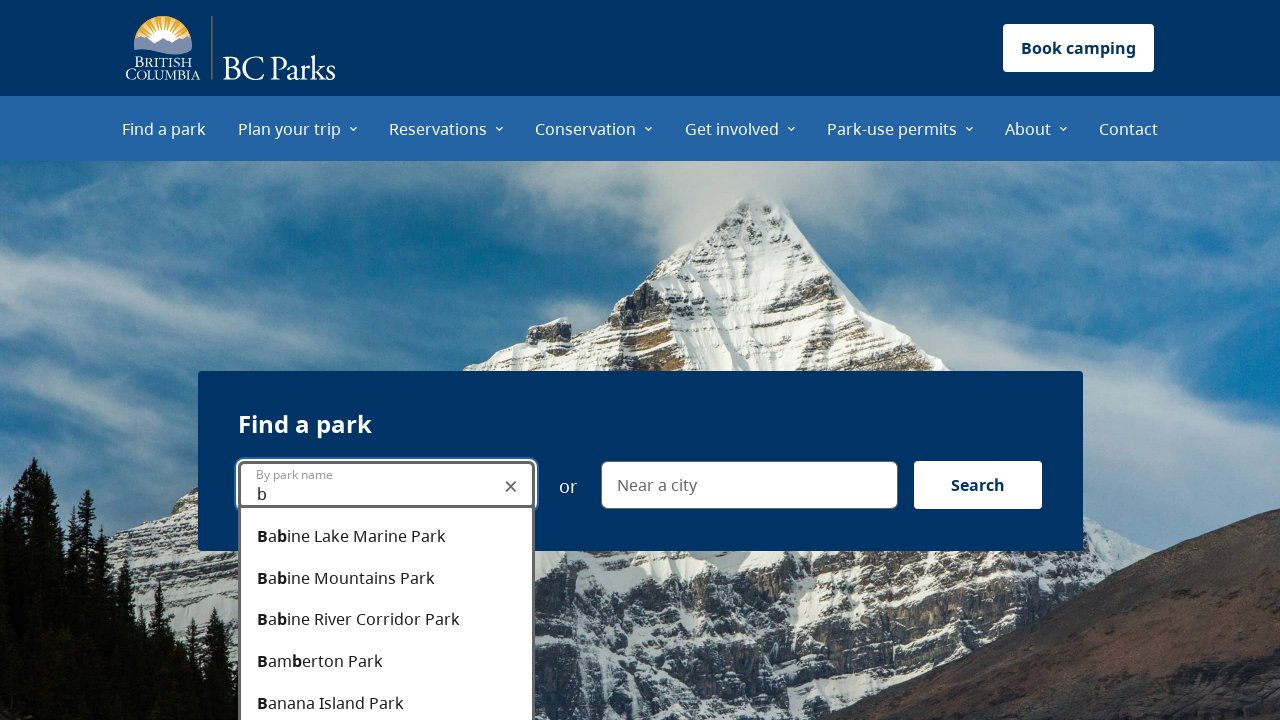

Verified 'Babine Mountains Park' is in suggestions
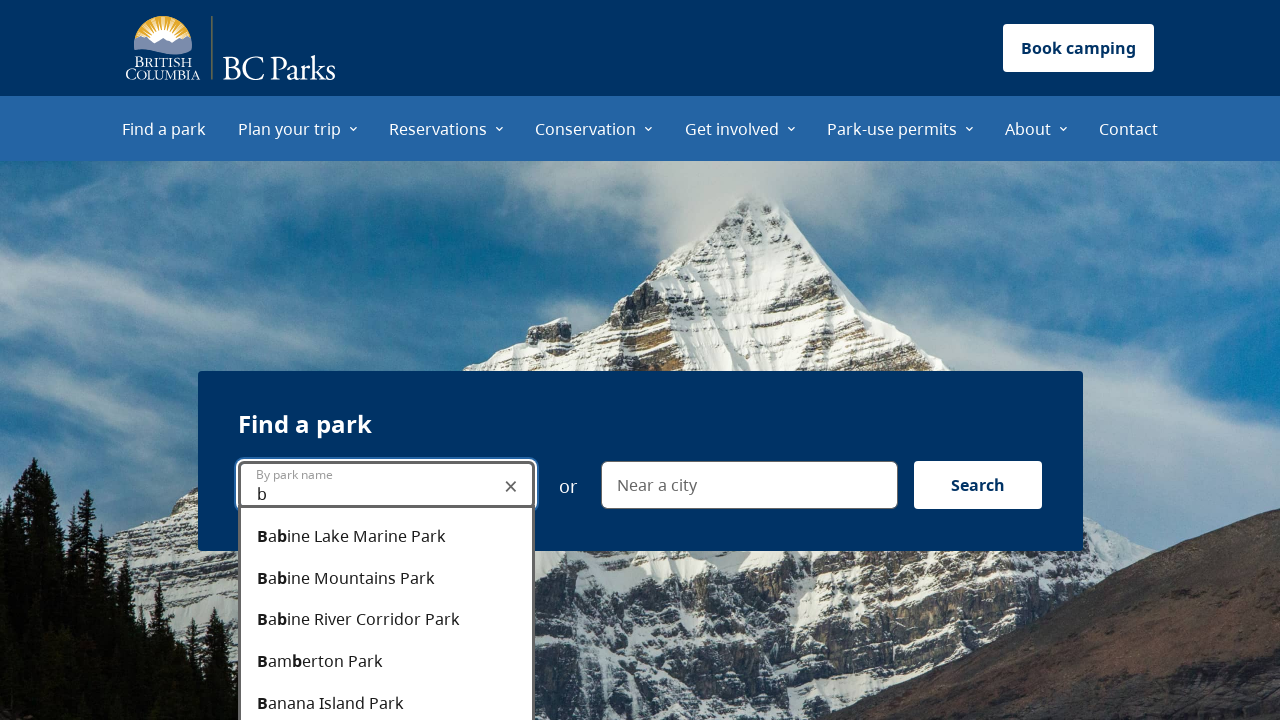

Verified 'Bamberton Park' is in suggestions
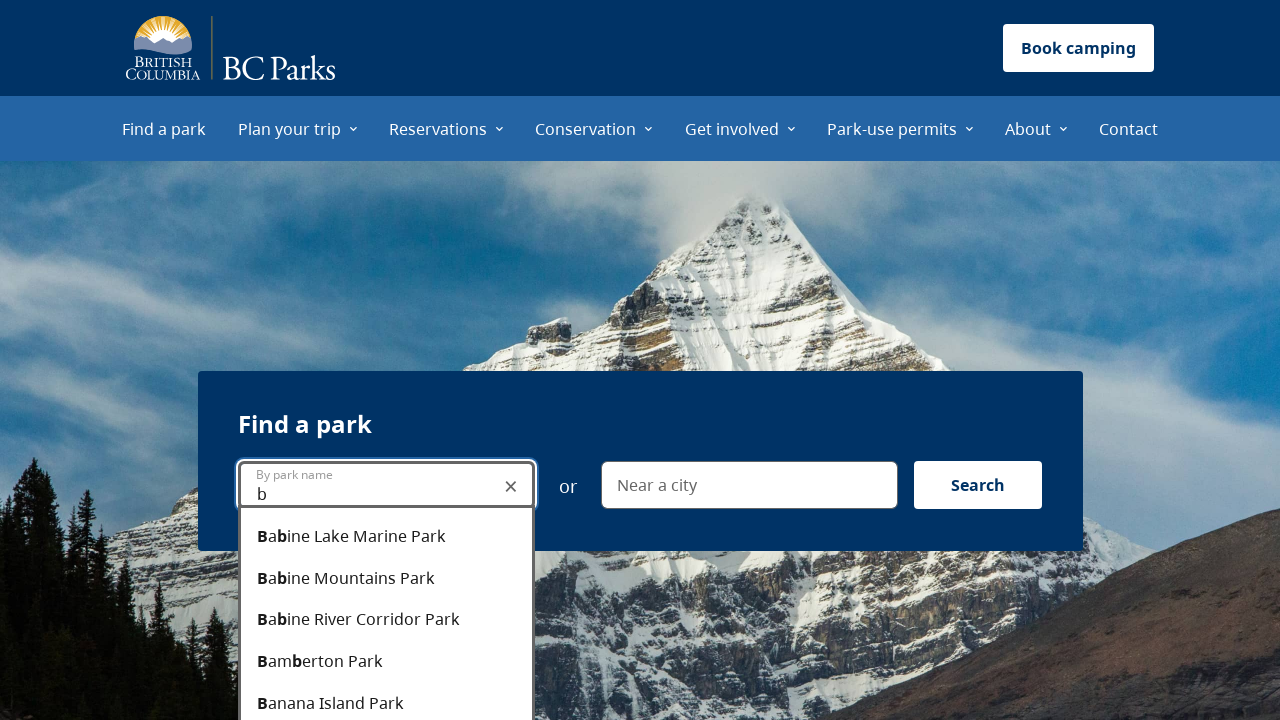

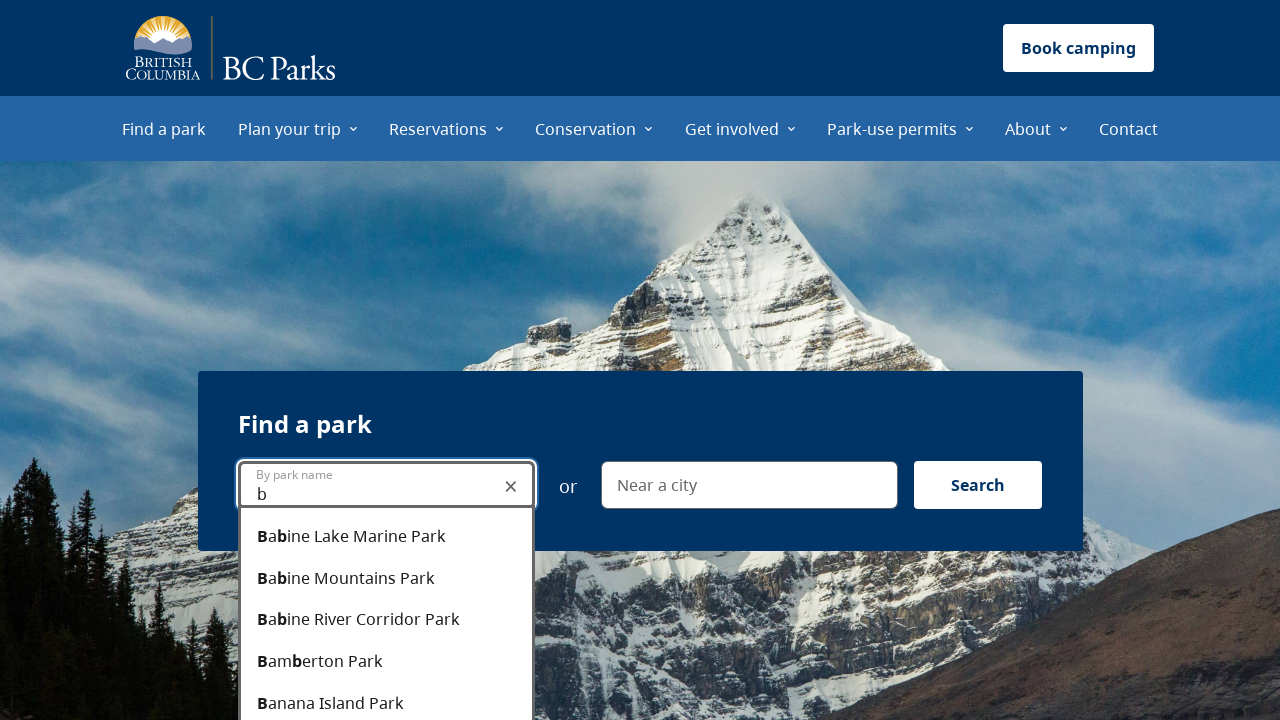